Navigates to Selenium documentation page, verifies the title contains "Selenium", clicks on the WebDriver documentation link, and verifies the title contains "WebDriver"

Starting URL: https://selenium.dev/documentation

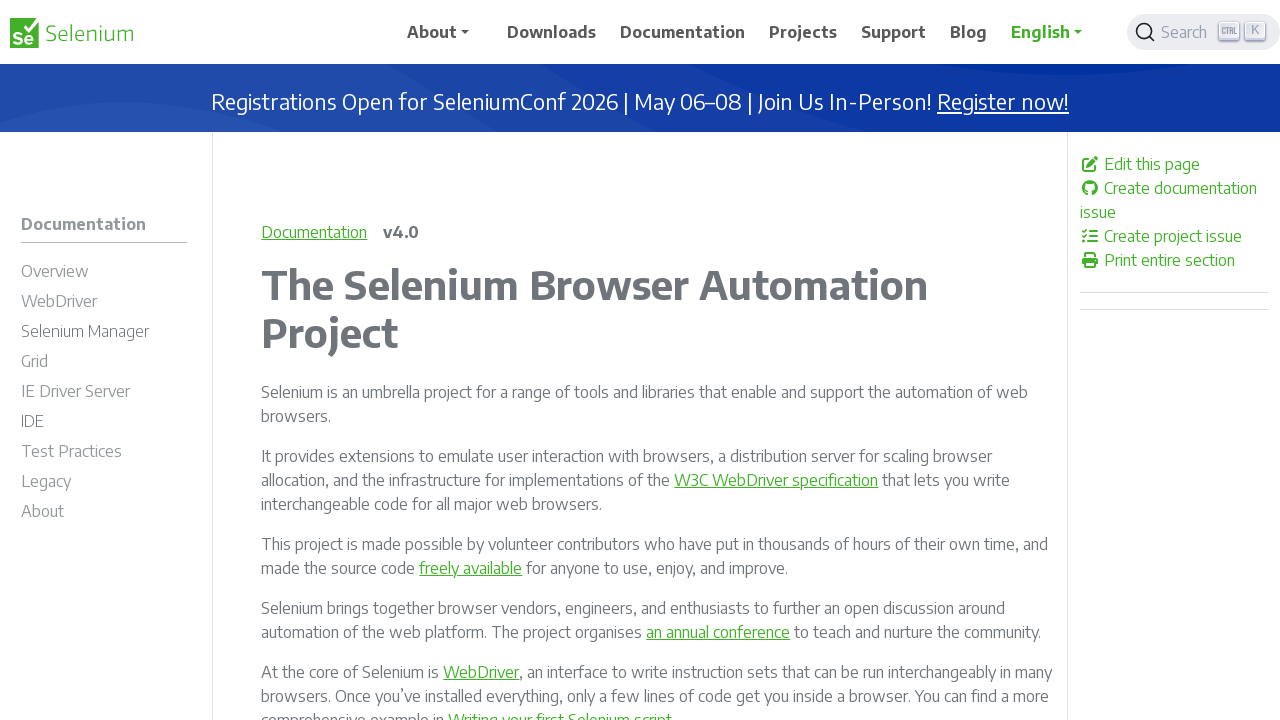

Verified page title contains 'Selenium'
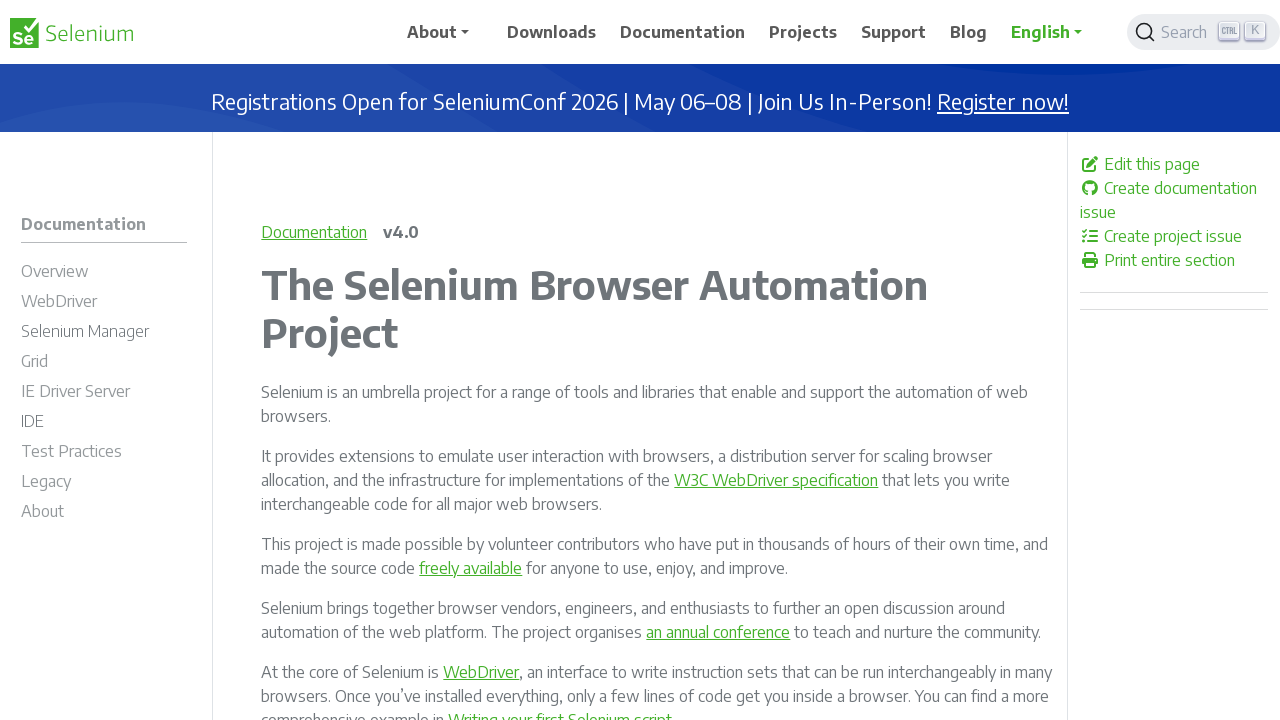

Clicked on the WebDriver documentation link at (104, 304) on #m-documentationwebdriver
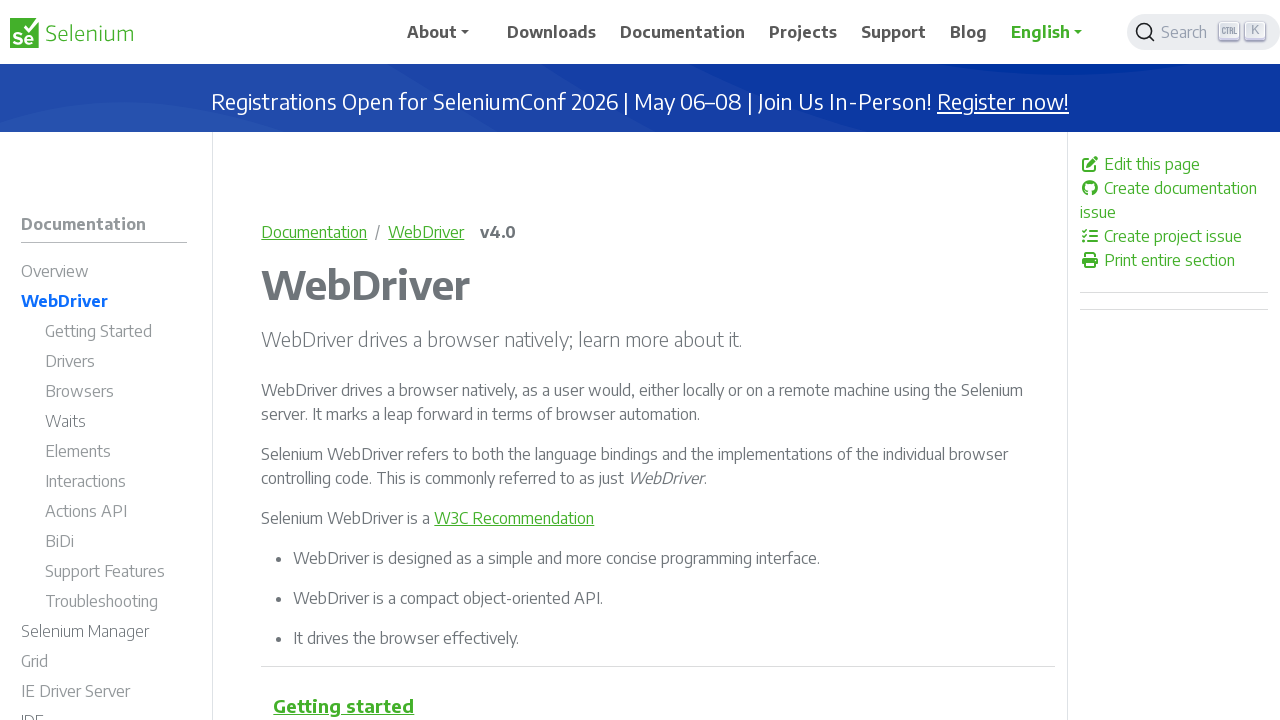

Waited for page to load (domcontentloaded)
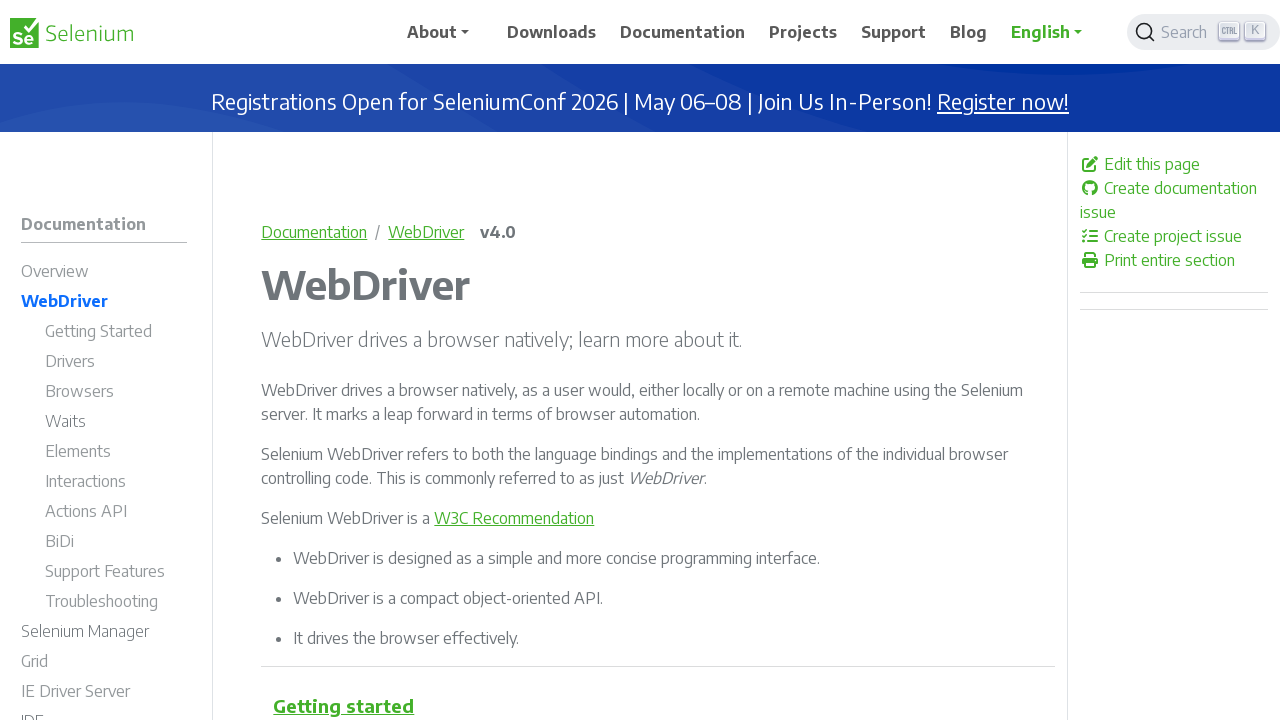

Verified page title contains 'WebDriver'
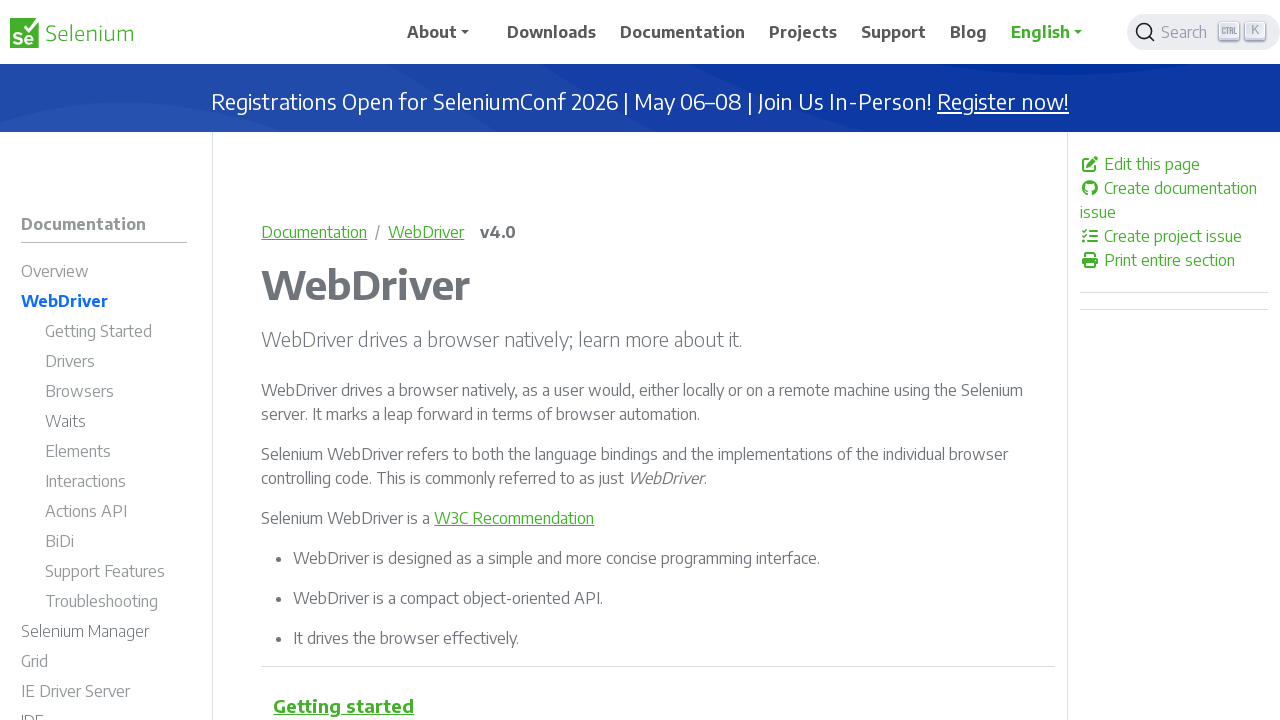

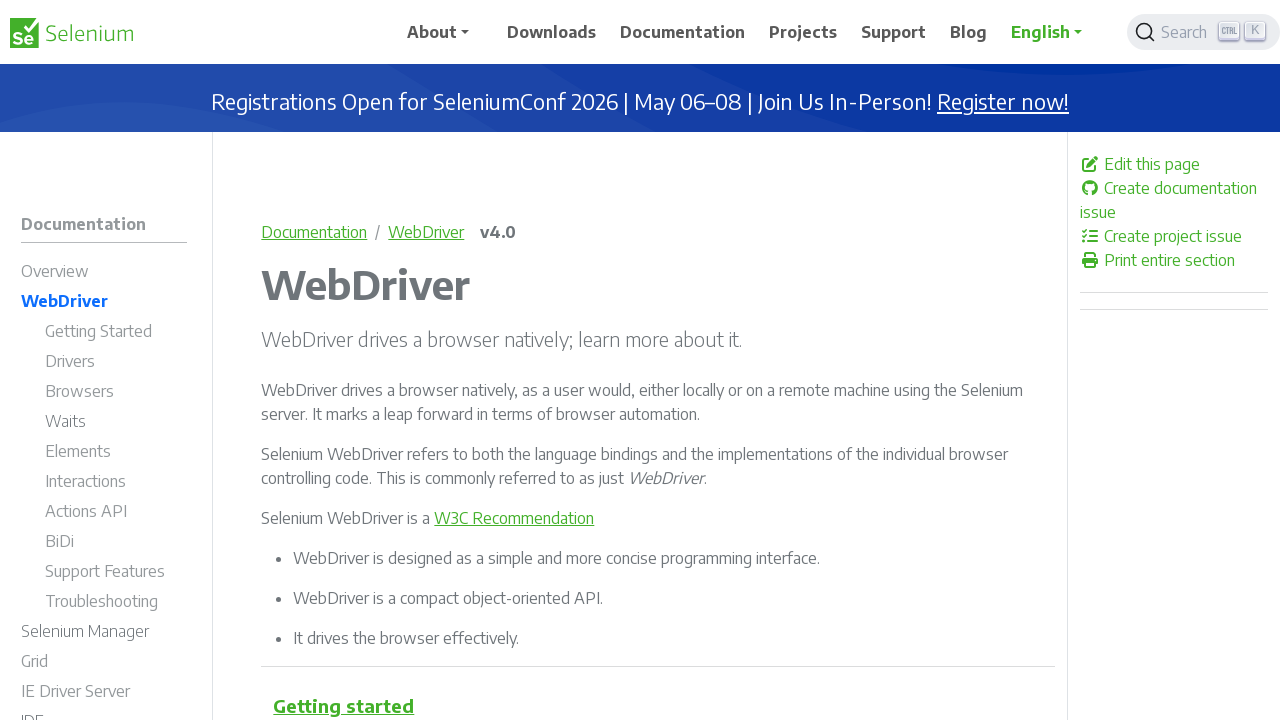